Tests a registration form by filling in first name, last name, and email fields, then submitting the form and verifying the success message is displayed.

Starting URL: http://suninjuly.github.io/registration1.html

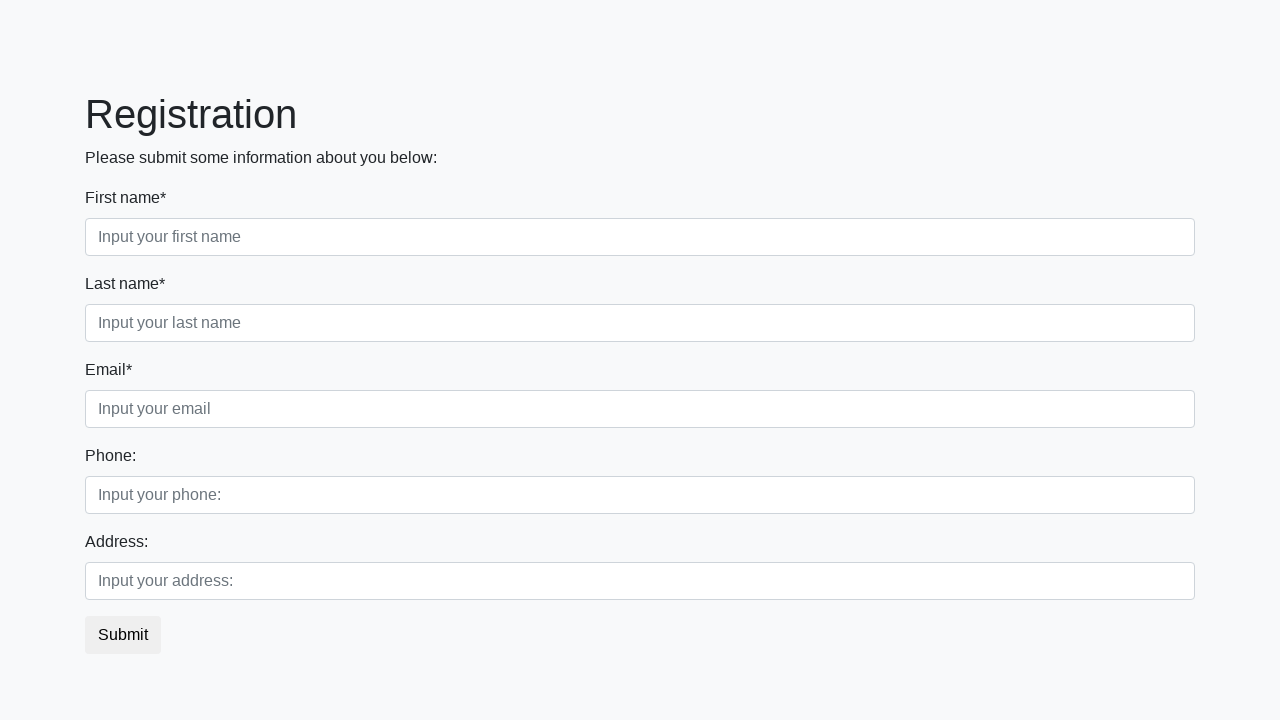

Filled first name field with 'Ivan' on input.first[required='']
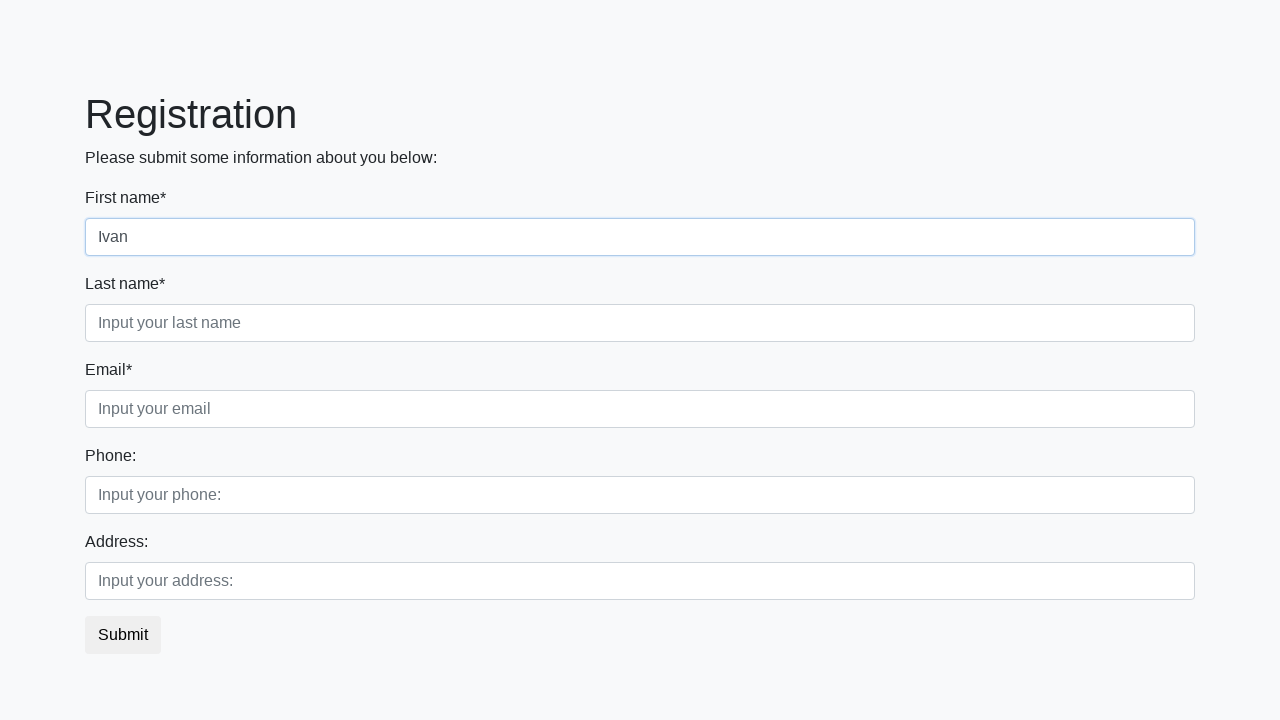

Filled last name field with 'Ivanov' on input.second[required='']
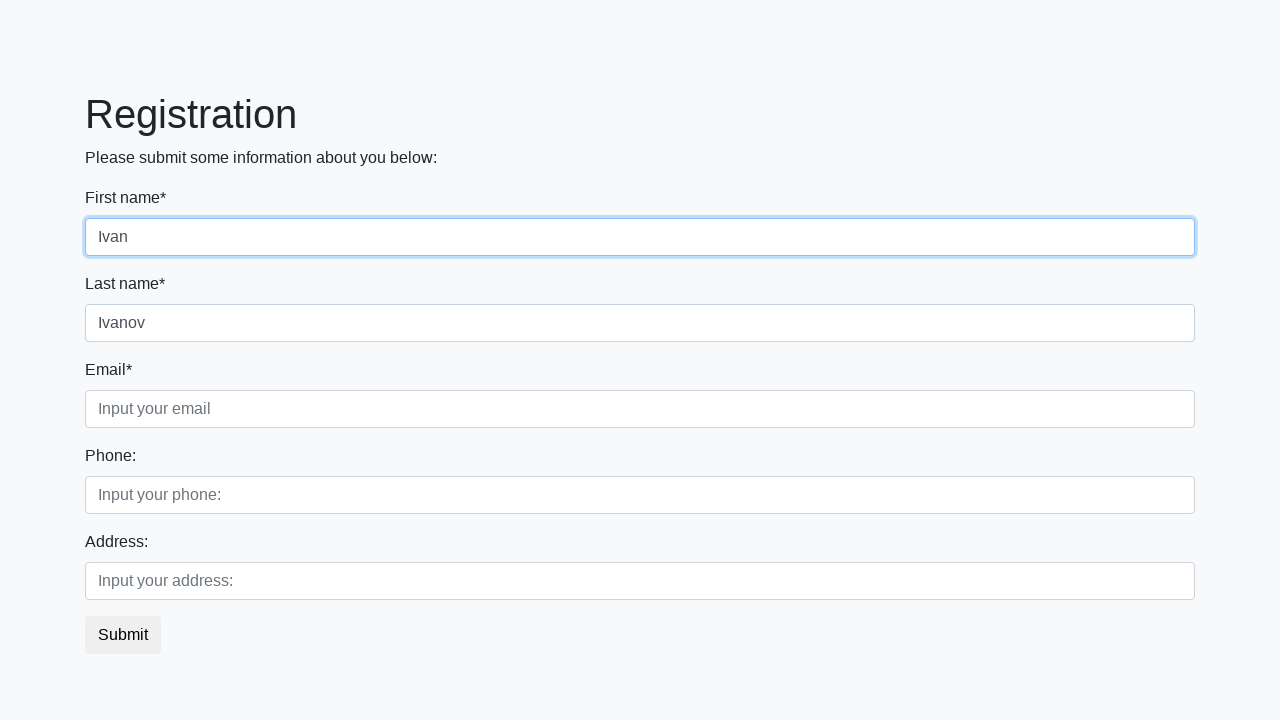

Filled email field with 'Sm@mail.ru' on input.third[required='']
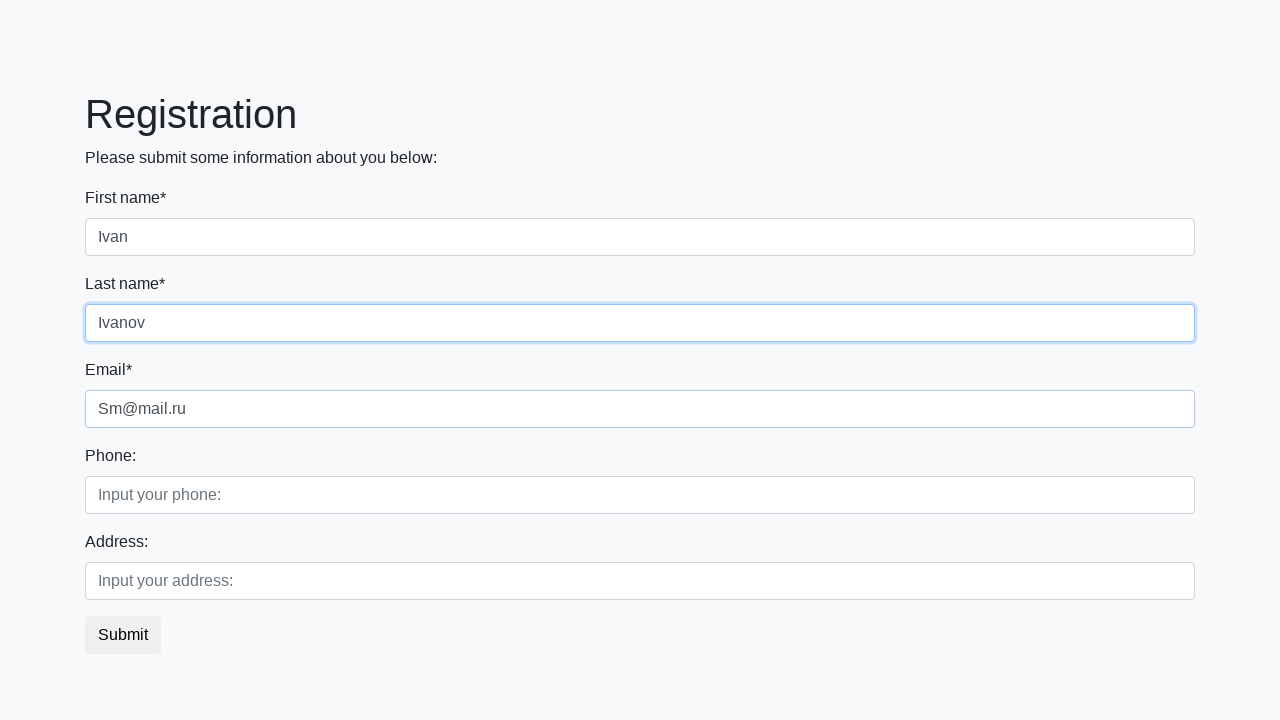

Clicked submit button to register at (123, 635) on button.btn
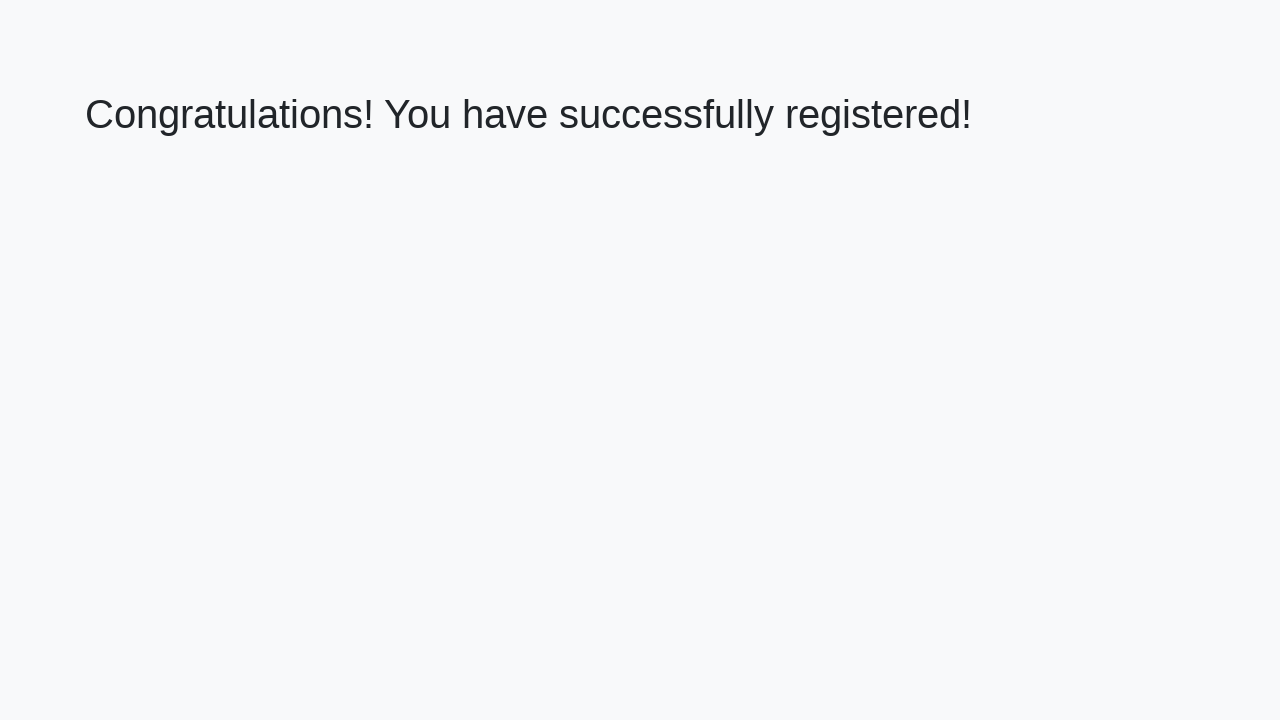

Success message heading loaded
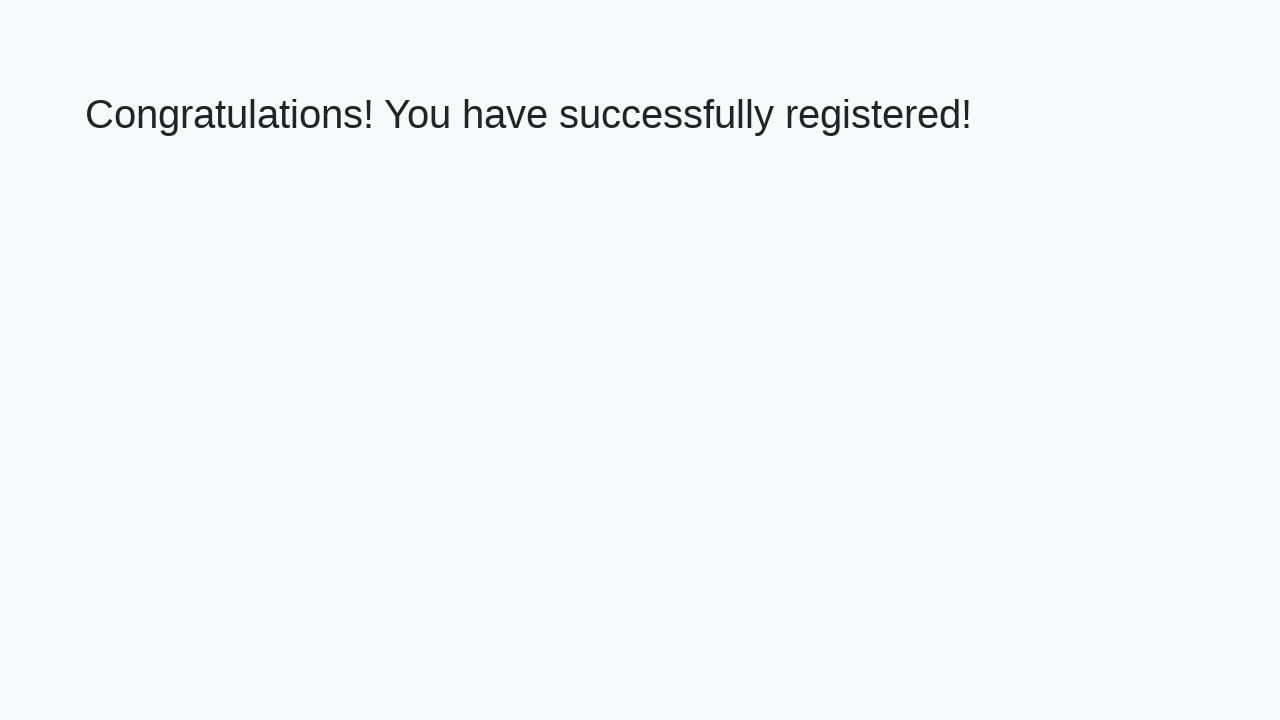

Retrieved success message text
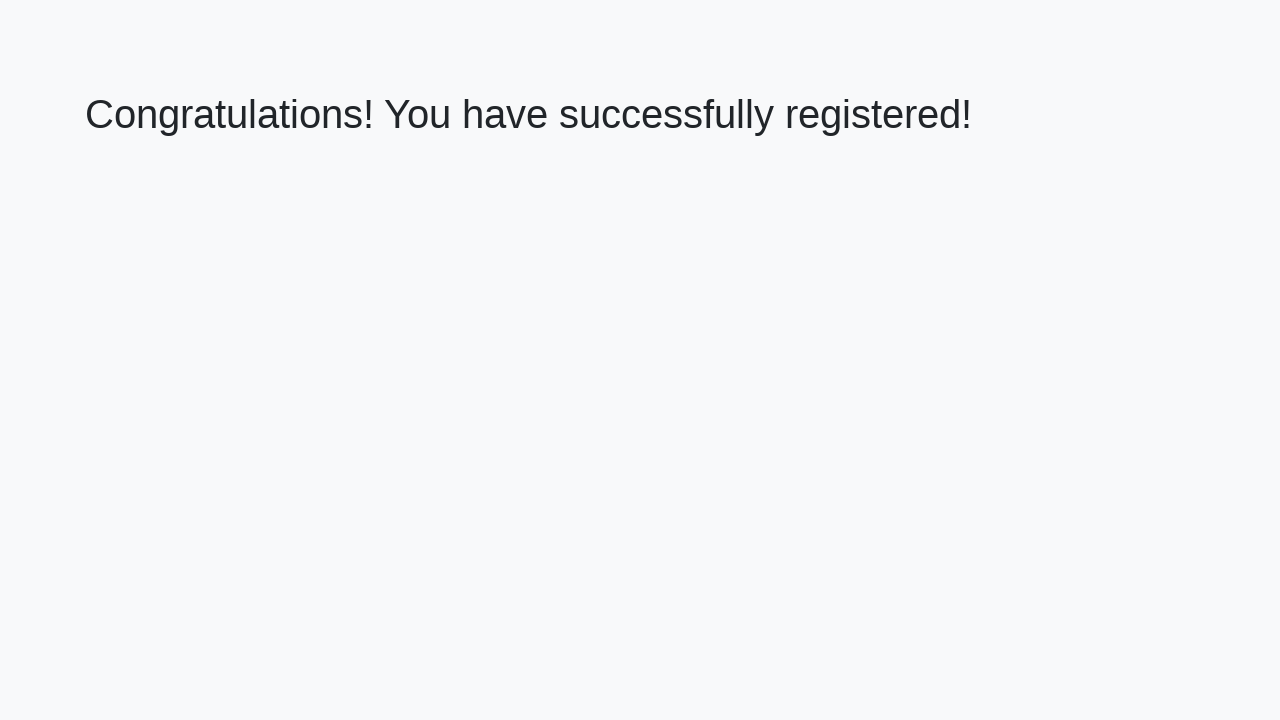

Verified success message displays correct text
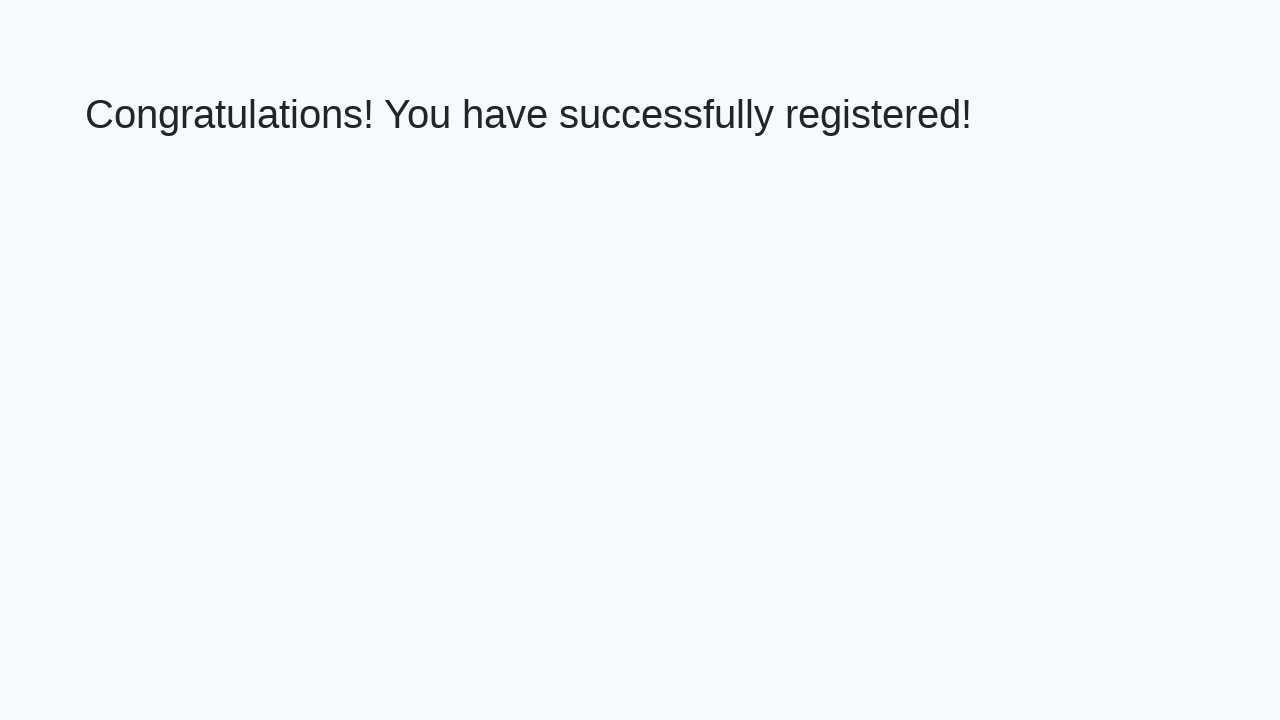

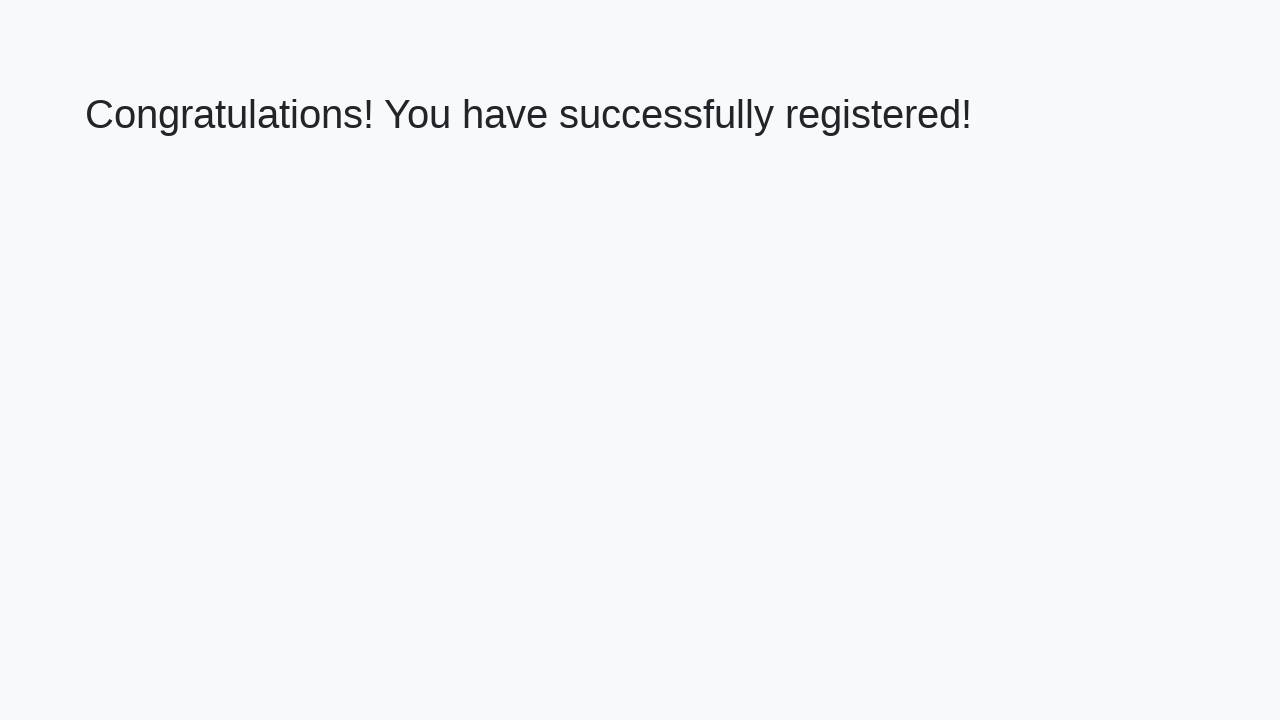